Tests a YouTube thumbnail extraction service by entering a YouTube video URL into the input field and clicking the convert button to process the request.

Starting URL: http://www.get-youtube-thumbnail.com/

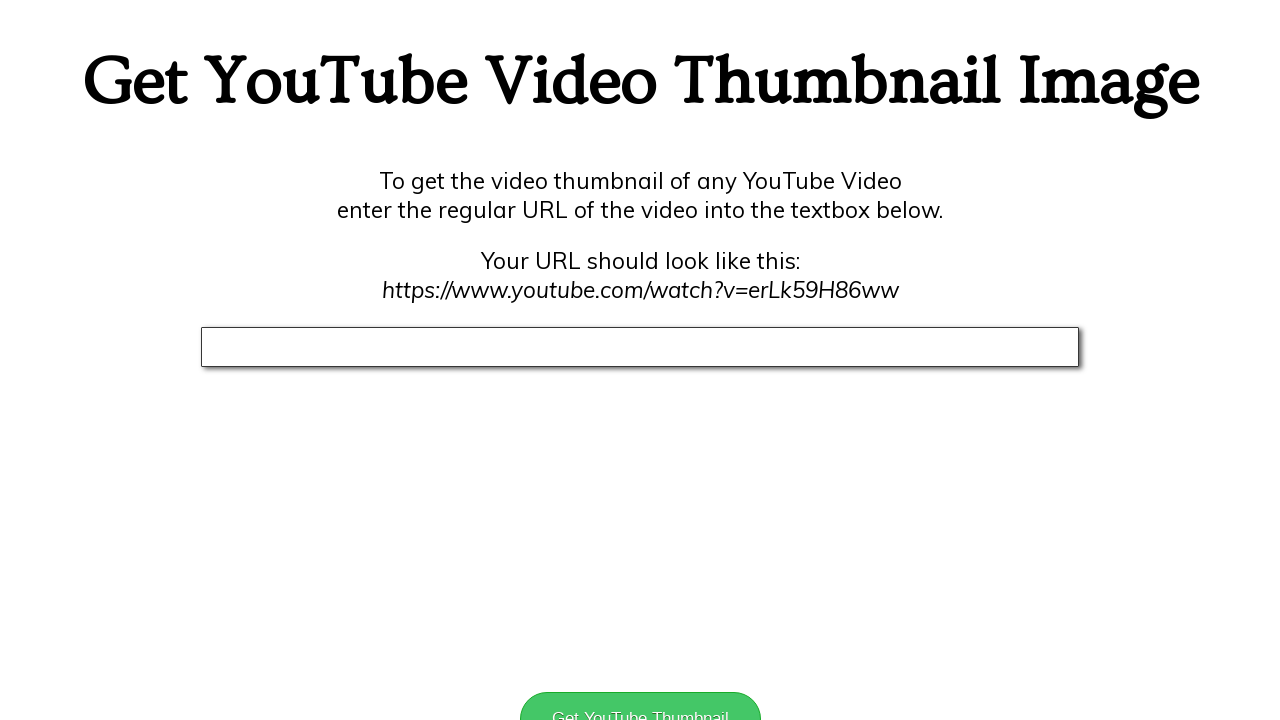

Filled input field with YouTube video URL on input.text
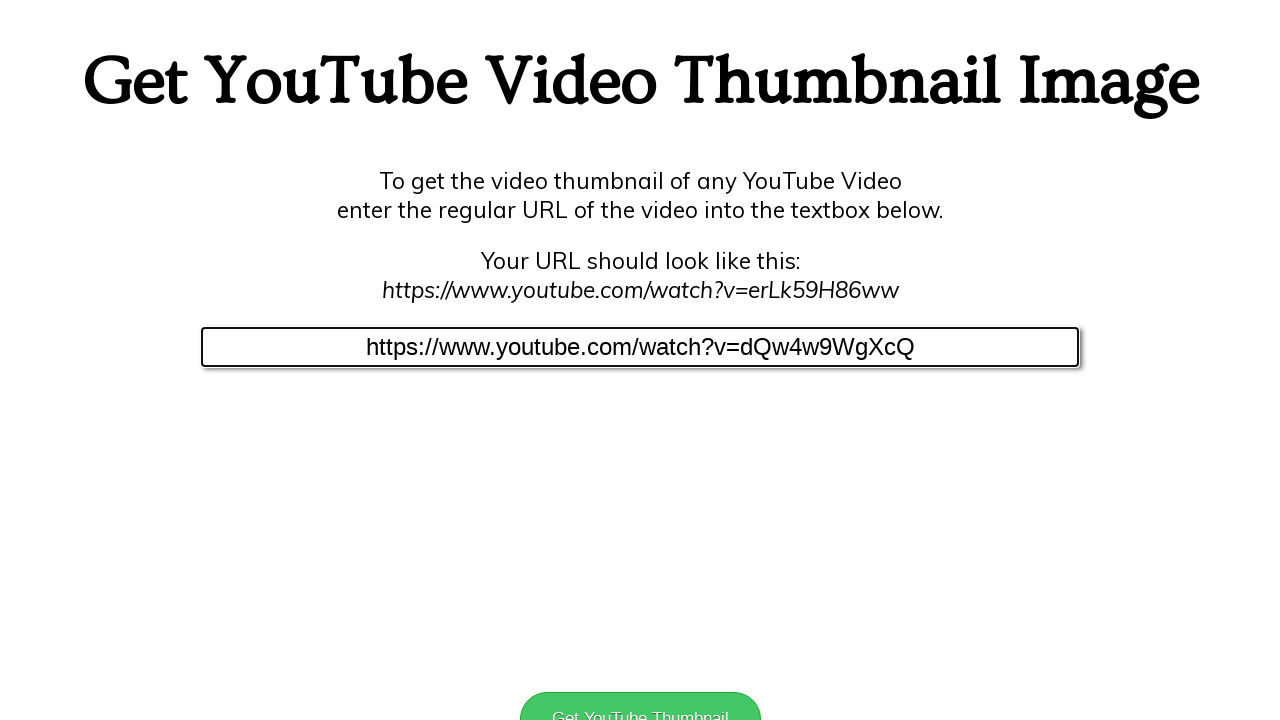

Clicked text element to initiate processing at (640, 347) on .text
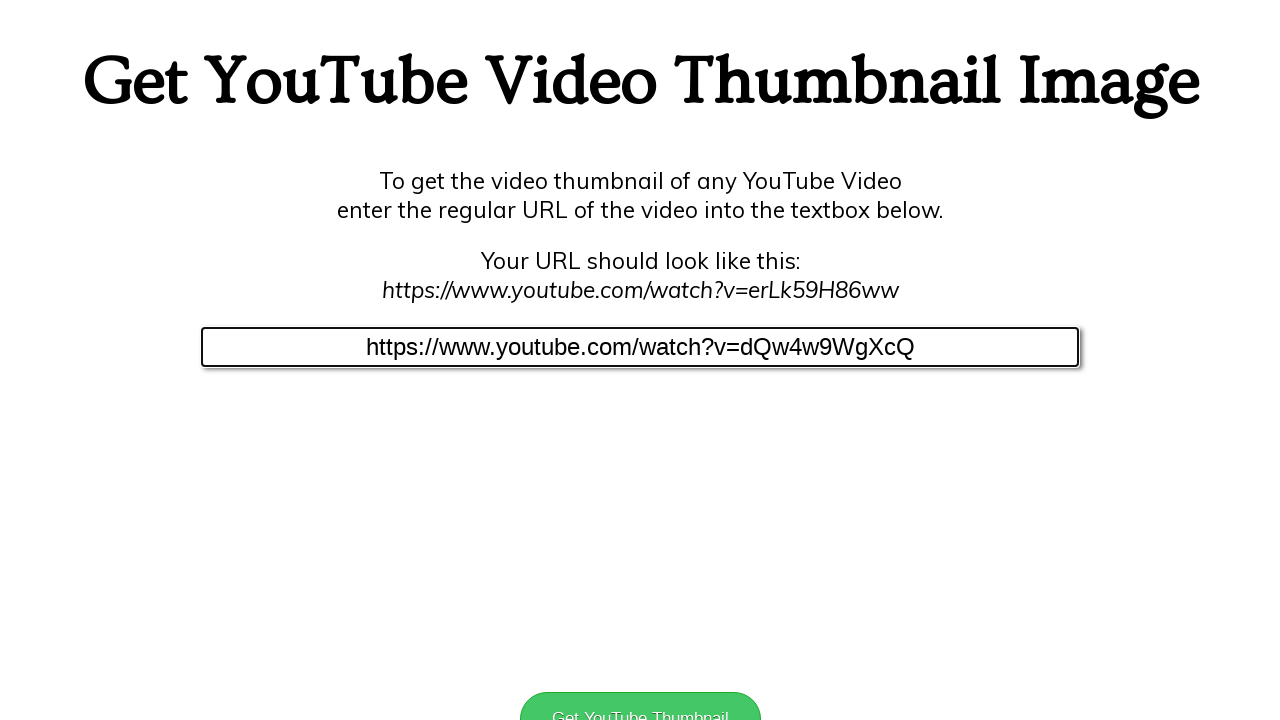

Waited 2 seconds for page to process
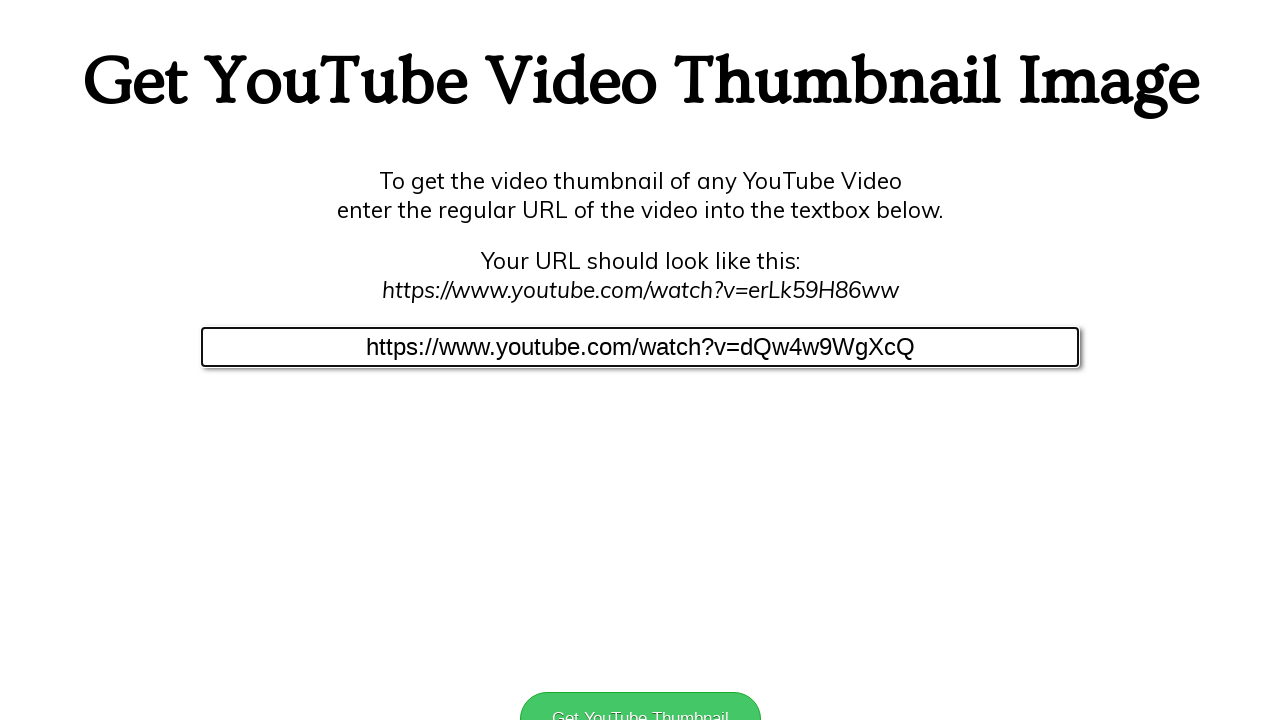

Clicked convert button to extract thumbnail at (640, 693) on button >> nth=0
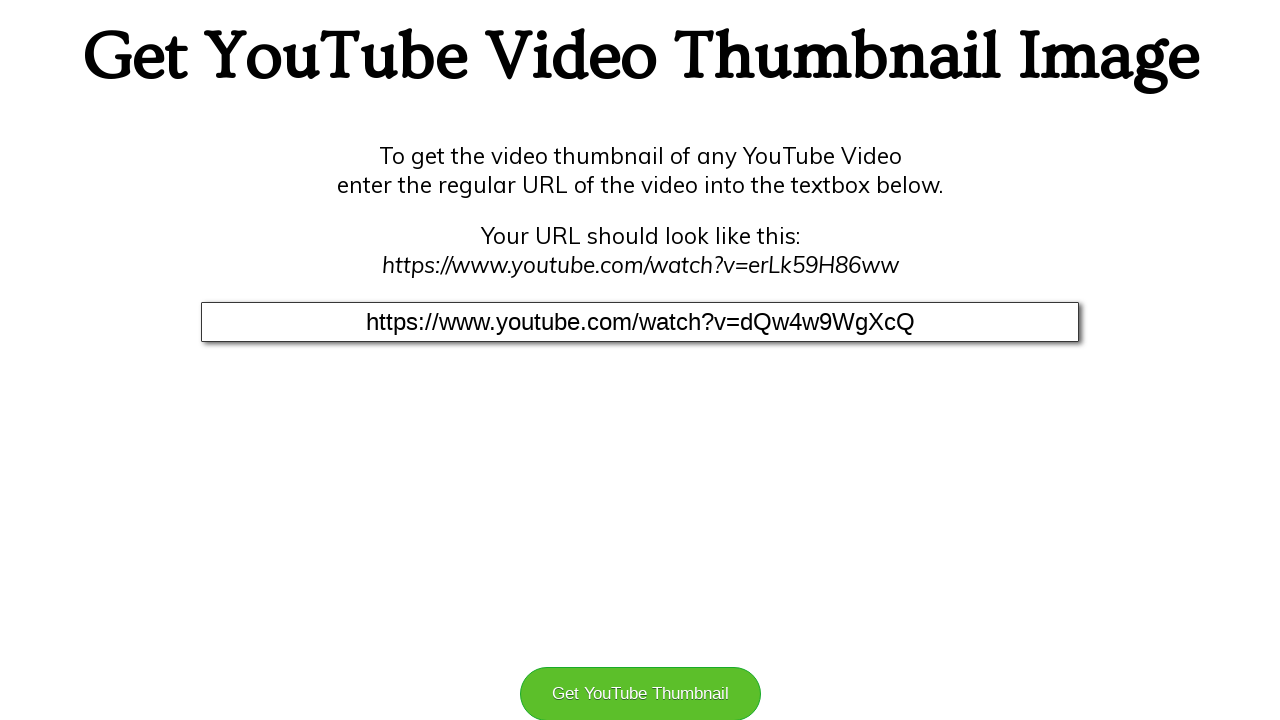

Waited 3 seconds for thumbnail extraction to complete
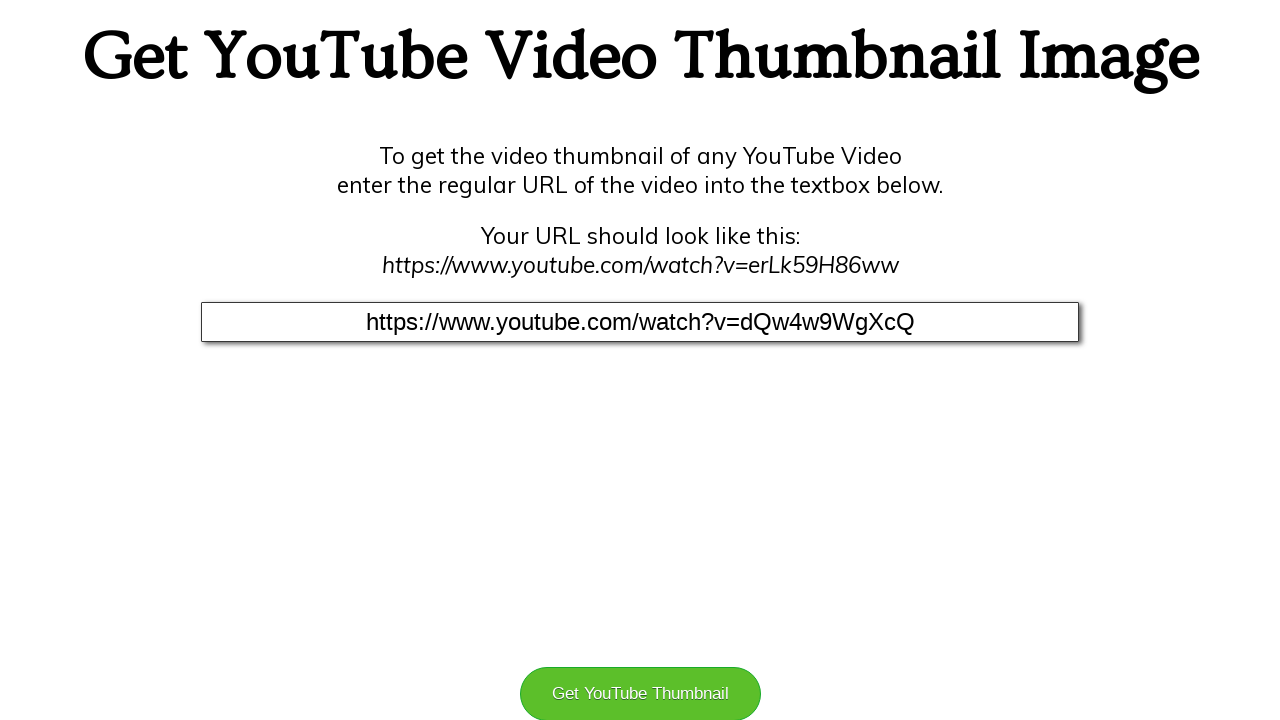

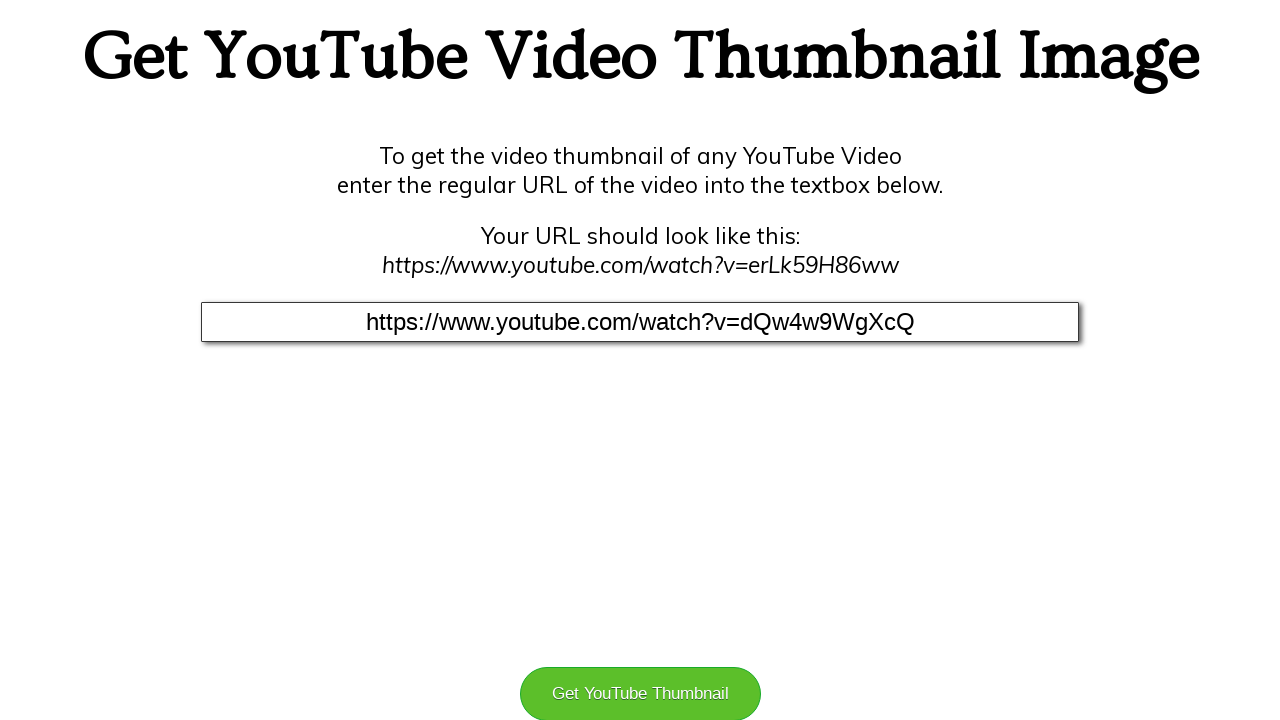